Tests email validation by filling the contact form with name, email, and message fields and submitting

Starting URL: https://parabank.parasoft.com/parabank/contact.htm

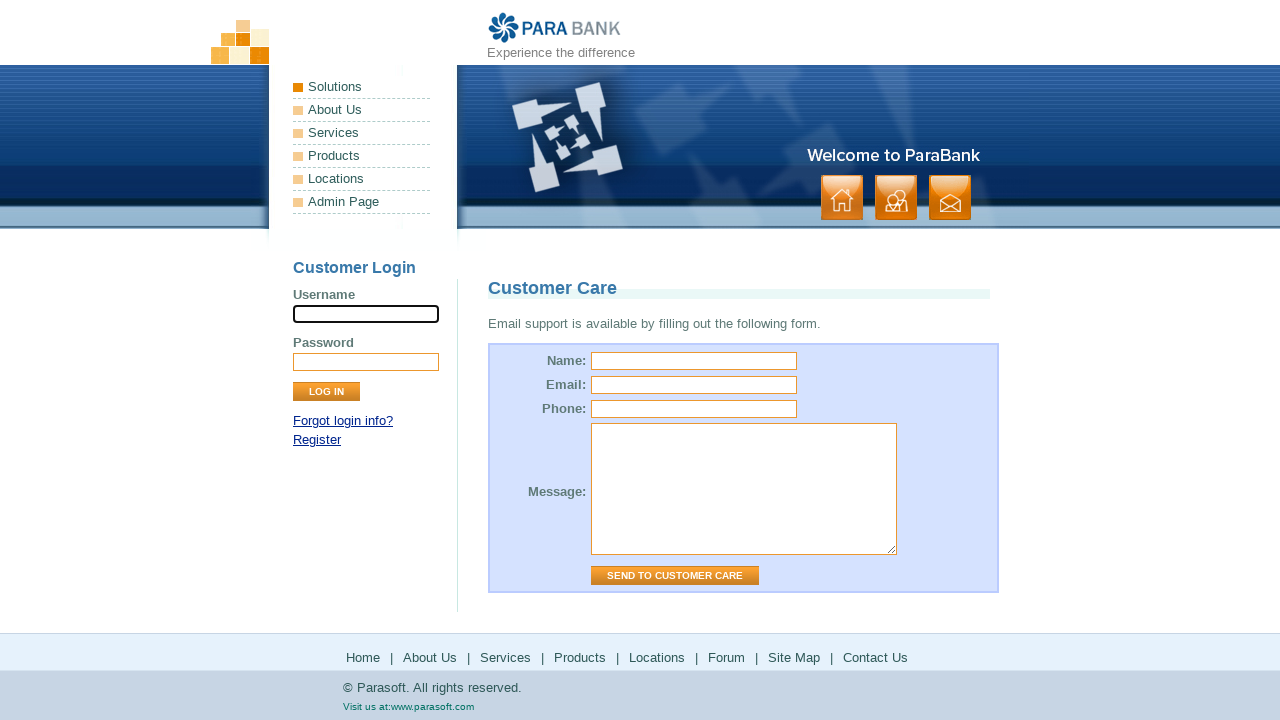

Filled name field with 'Starling' on #name
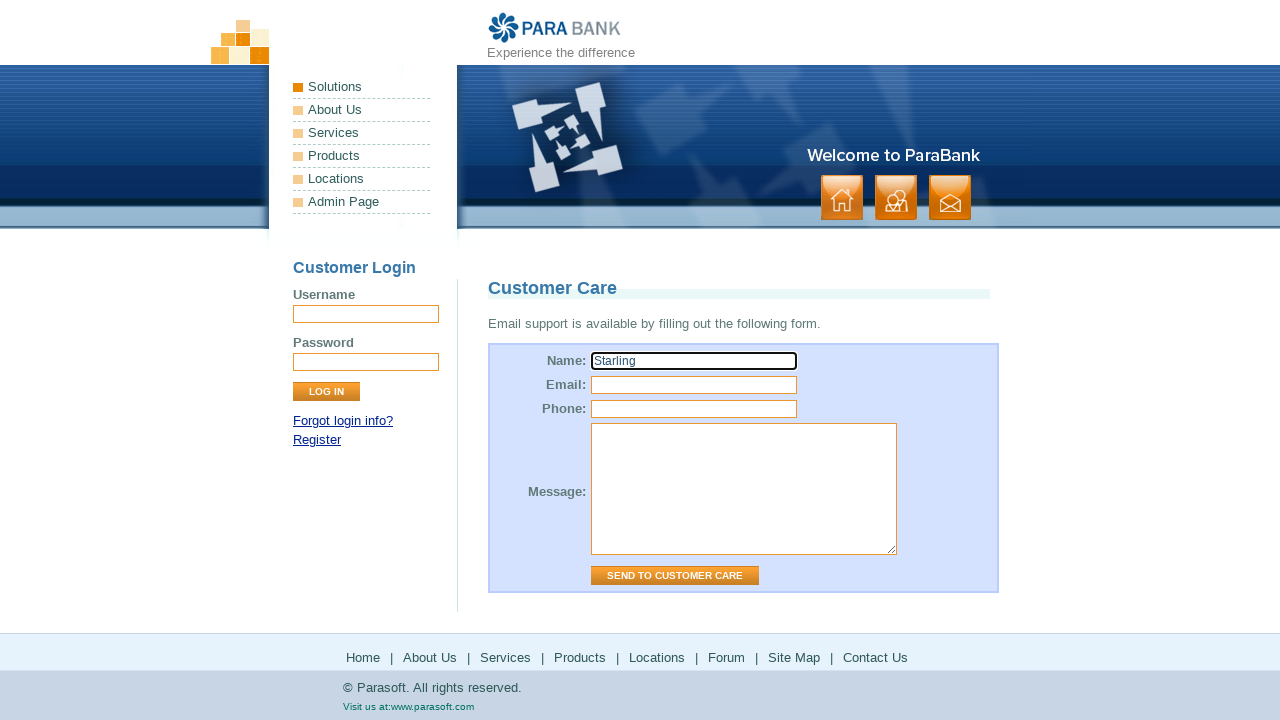

Filled email field with 'sdeg@yahoo.com' on #email
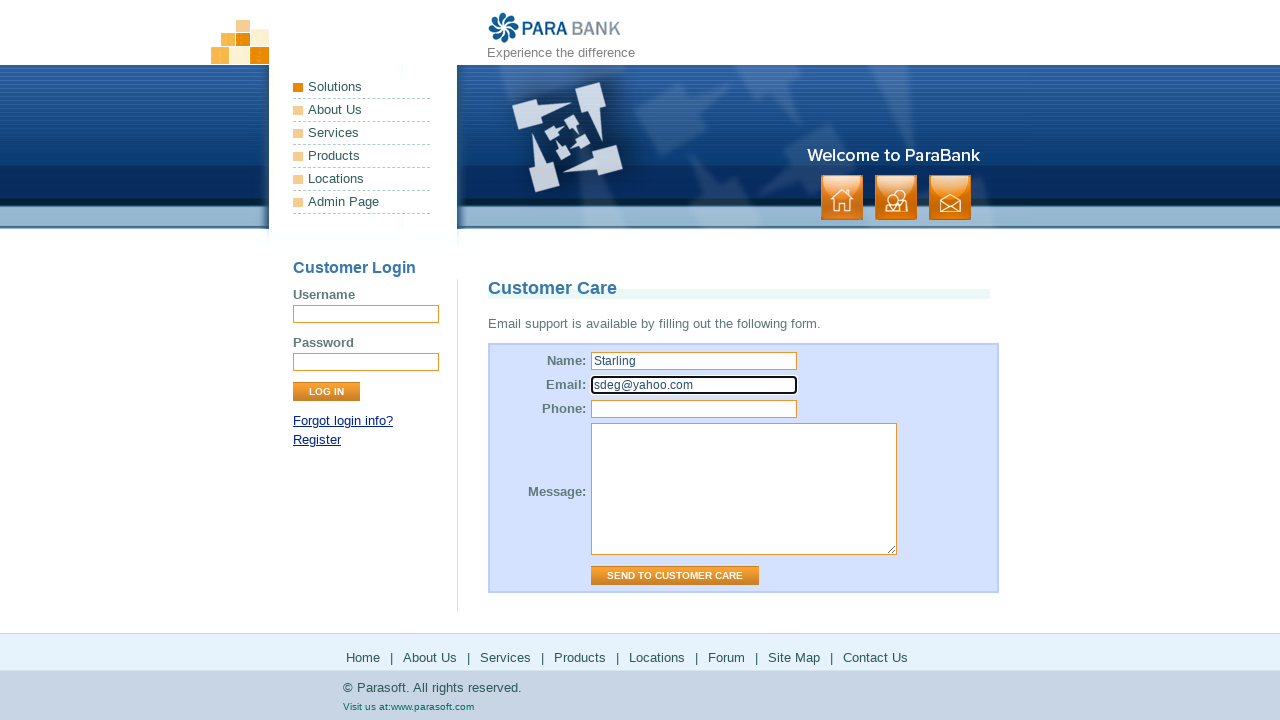

Filled message field with 'Test message' on #message
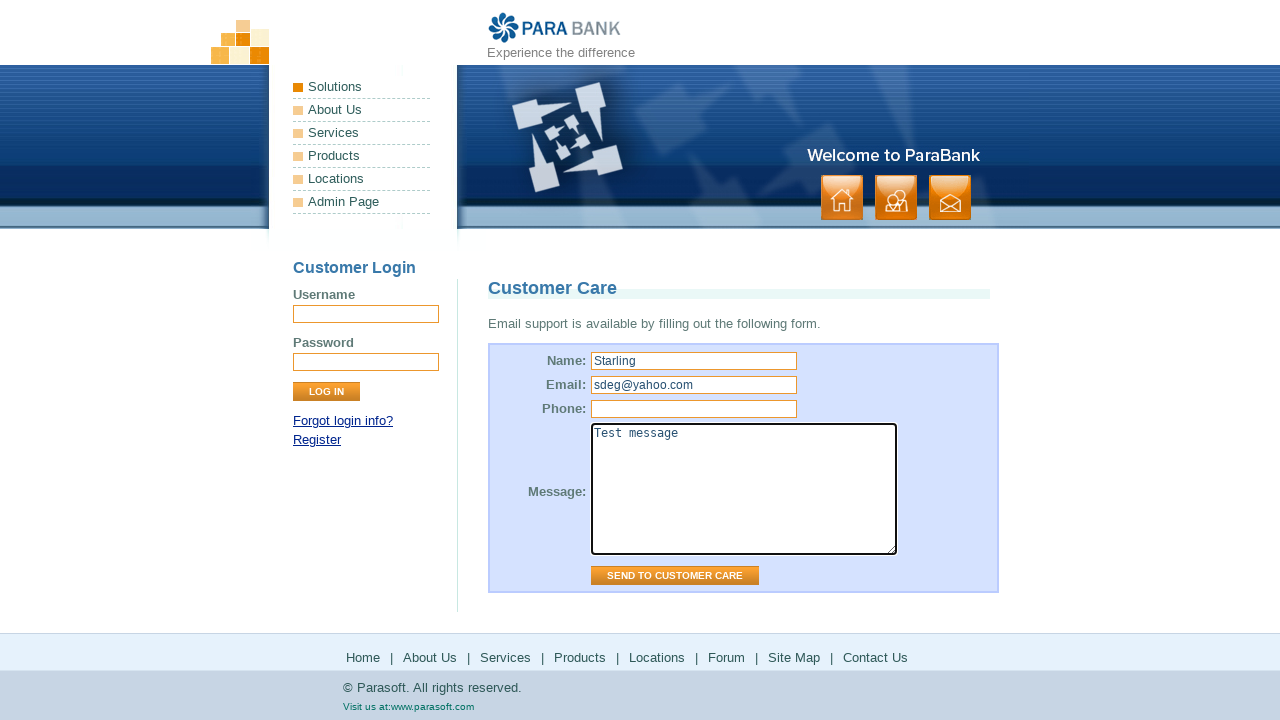

Clicked 'Send to Customer Care' submit button at (675, 576) on input[value="Send to Customer Care"]
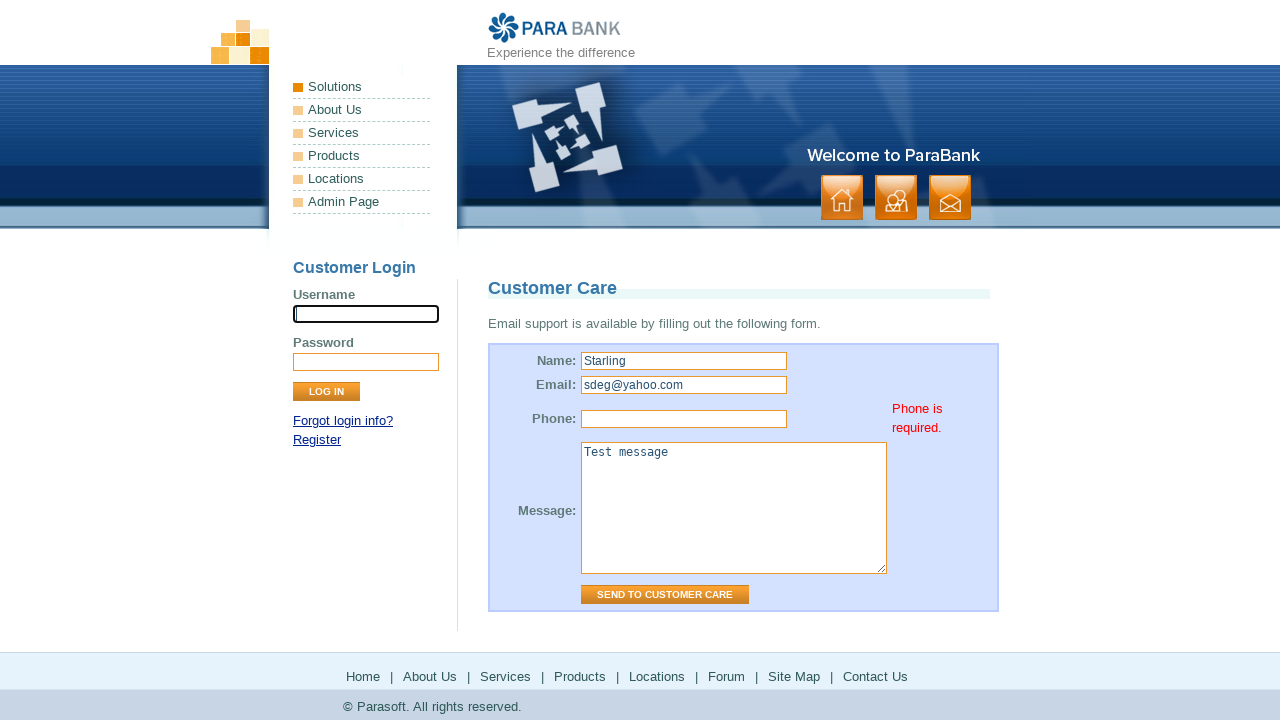

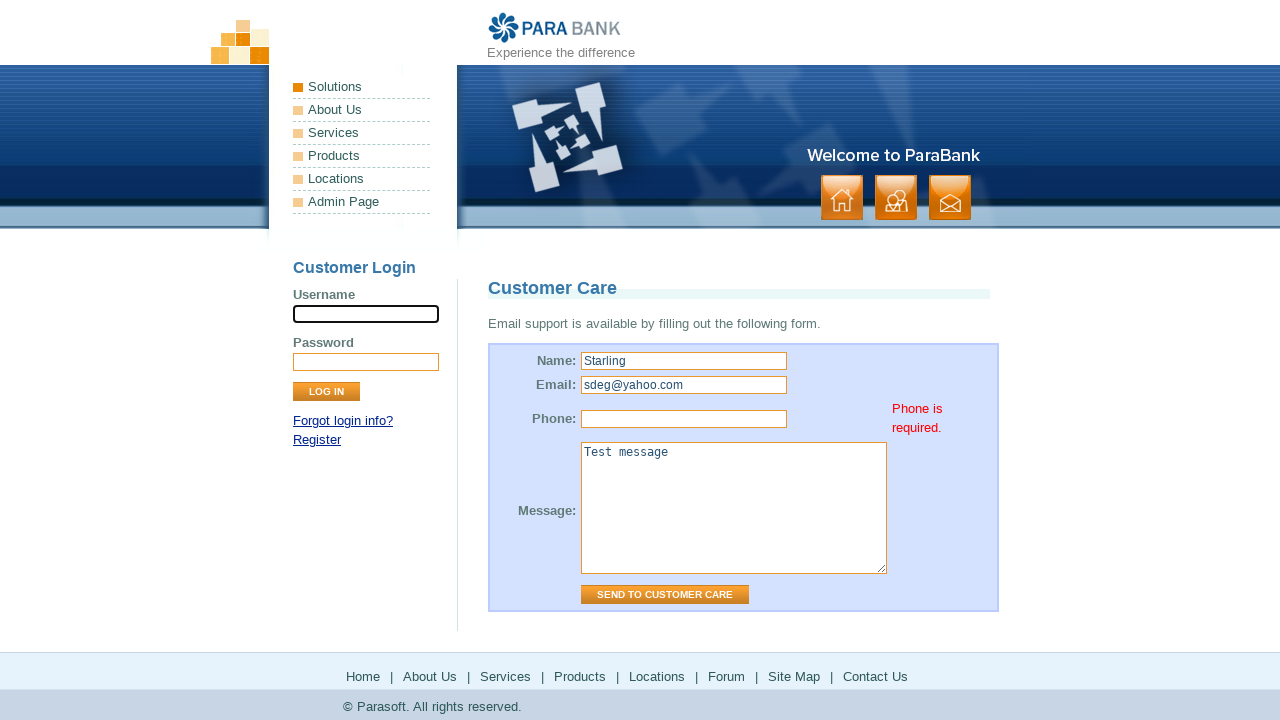